Tests that the todo counter displays the correct number as items are added

Starting URL: https://demo.playwright.dev/todomvc

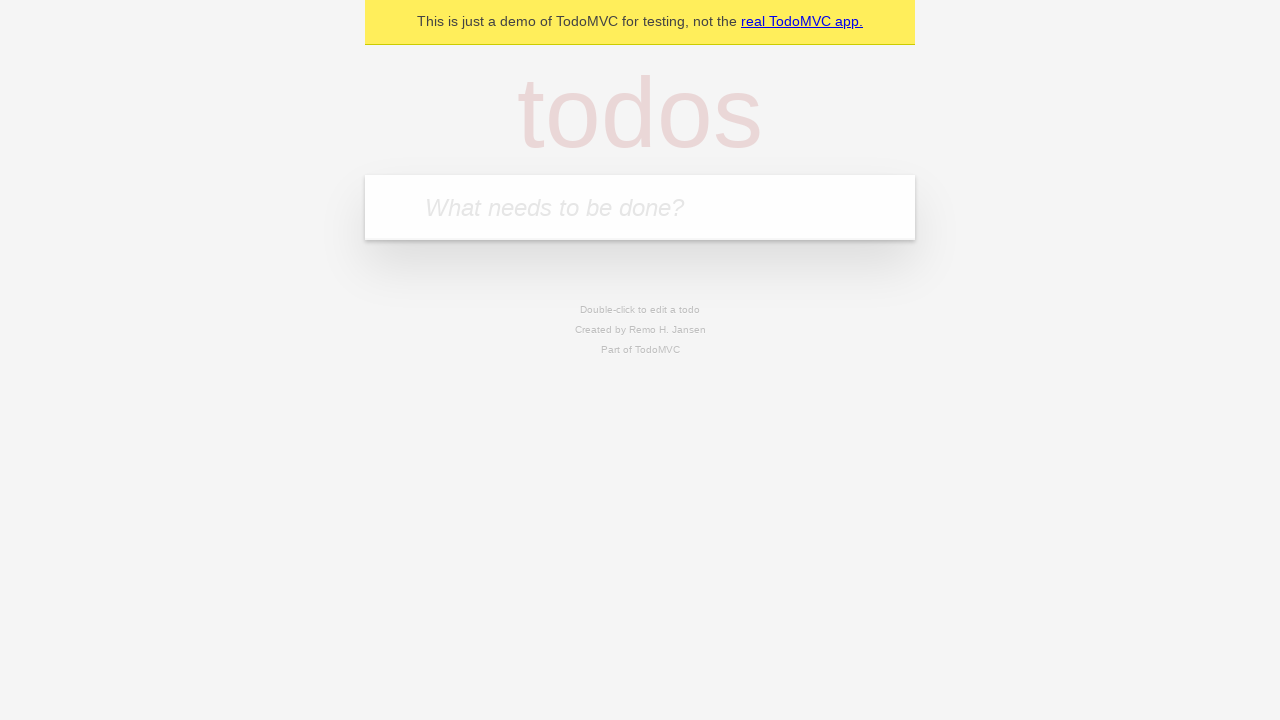

Located the todo input field
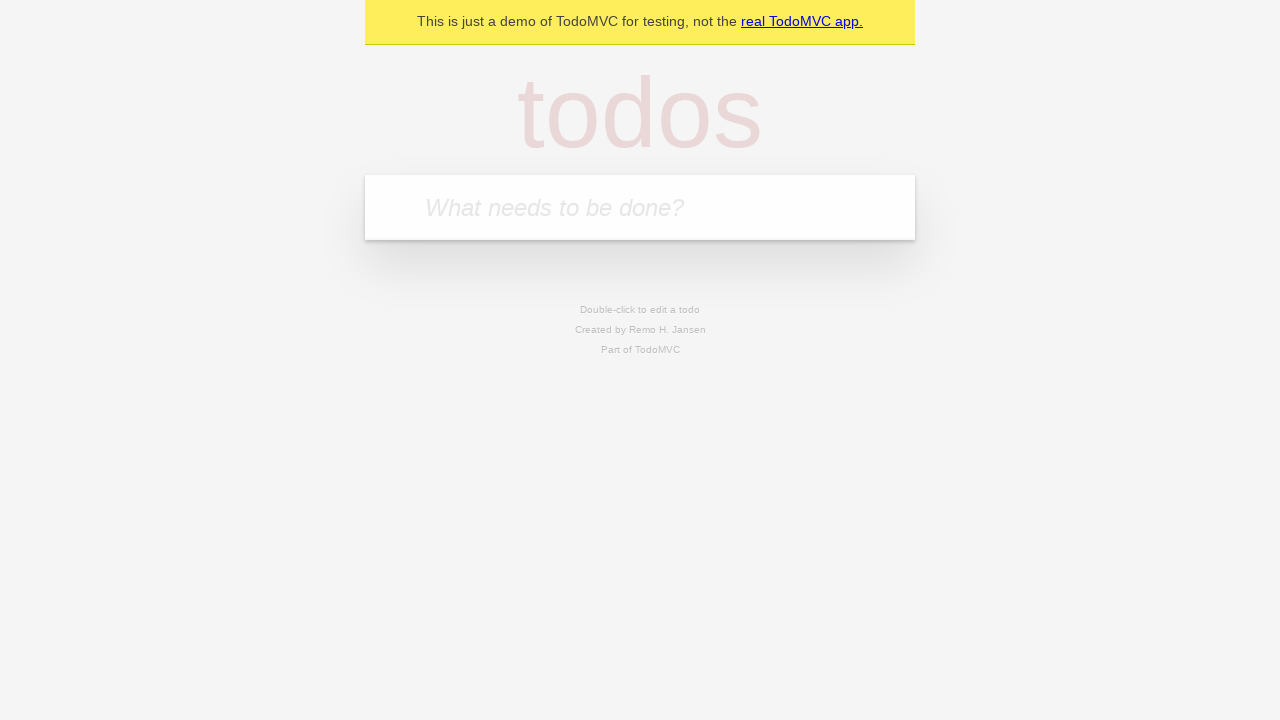

Filled todo input with 'buy some cheese' on internal:attr=[placeholder="What needs to be done?"i]
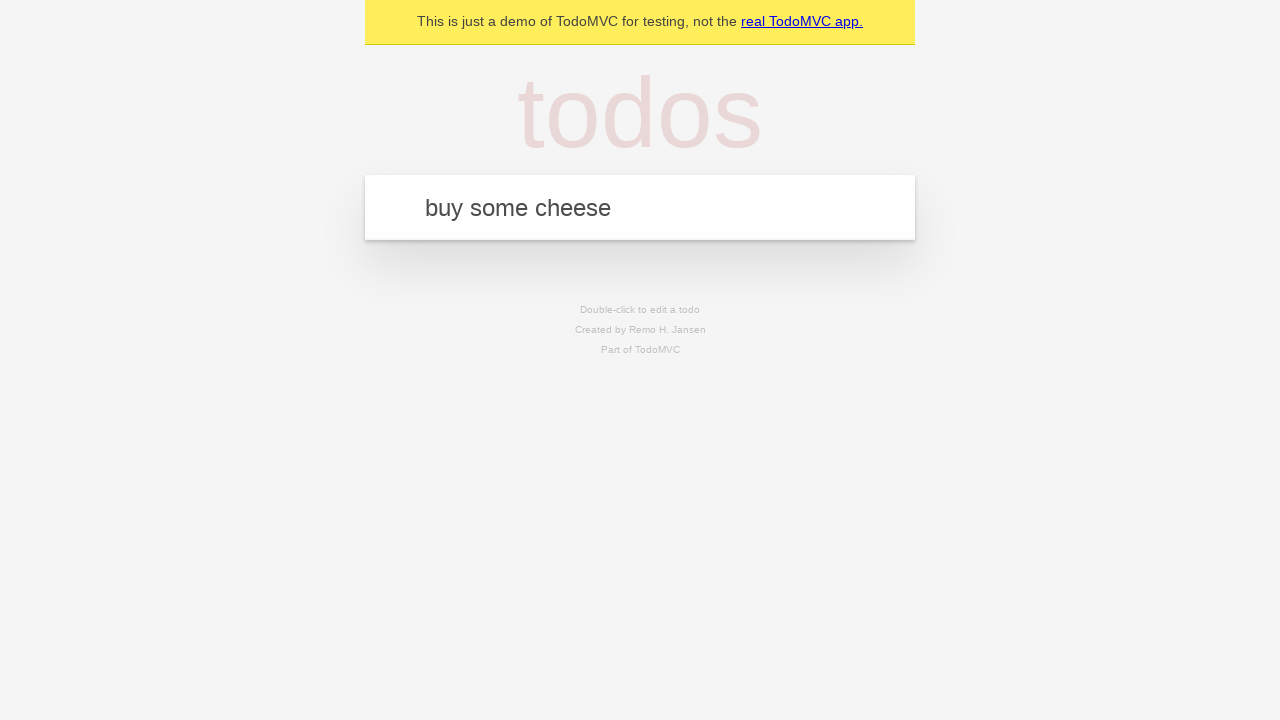

Pressed Enter to add first todo item on internal:attr=[placeholder="What needs to be done?"i]
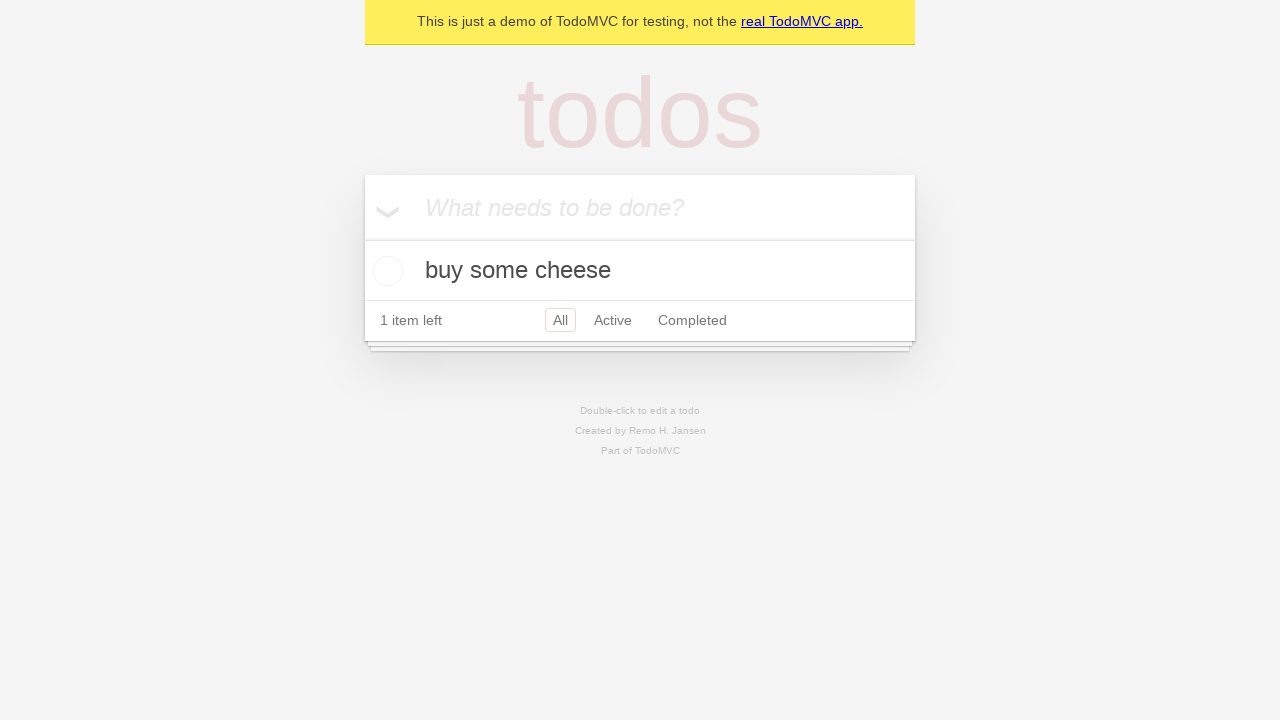

Todo counter appeared showing 1 item
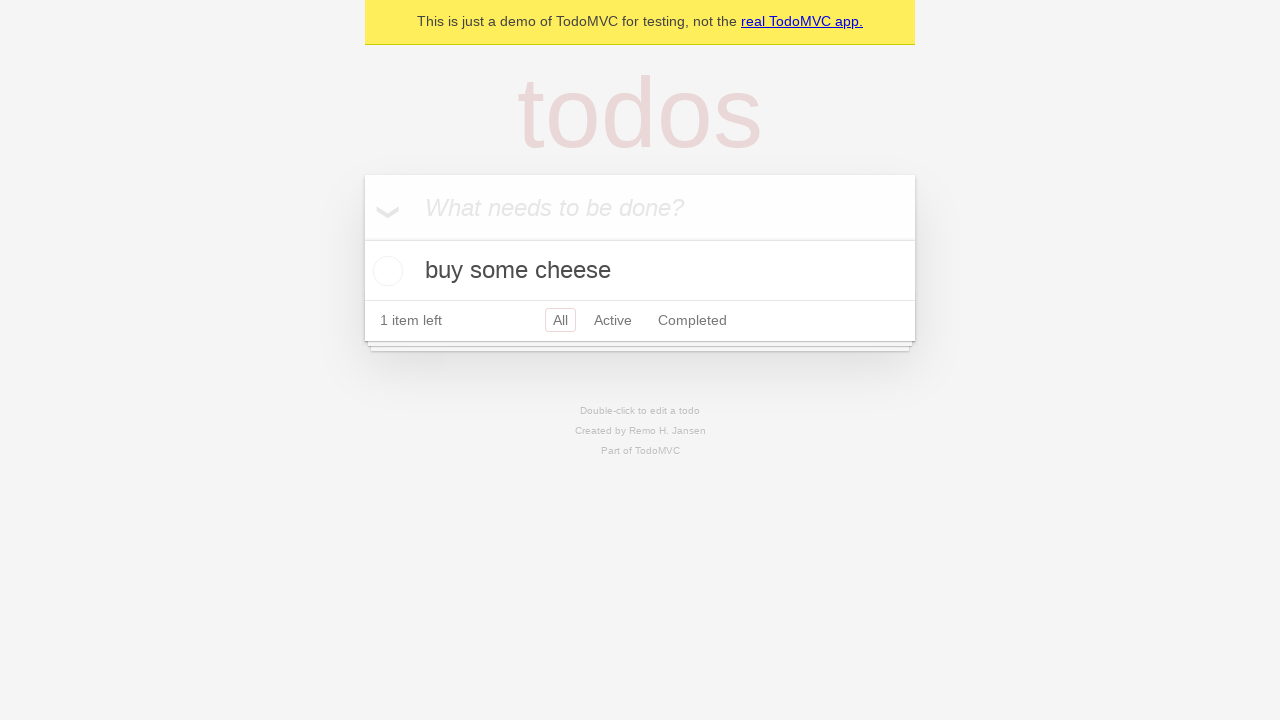

Filled todo input with 'feed the cat' on internal:attr=[placeholder="What needs to be done?"i]
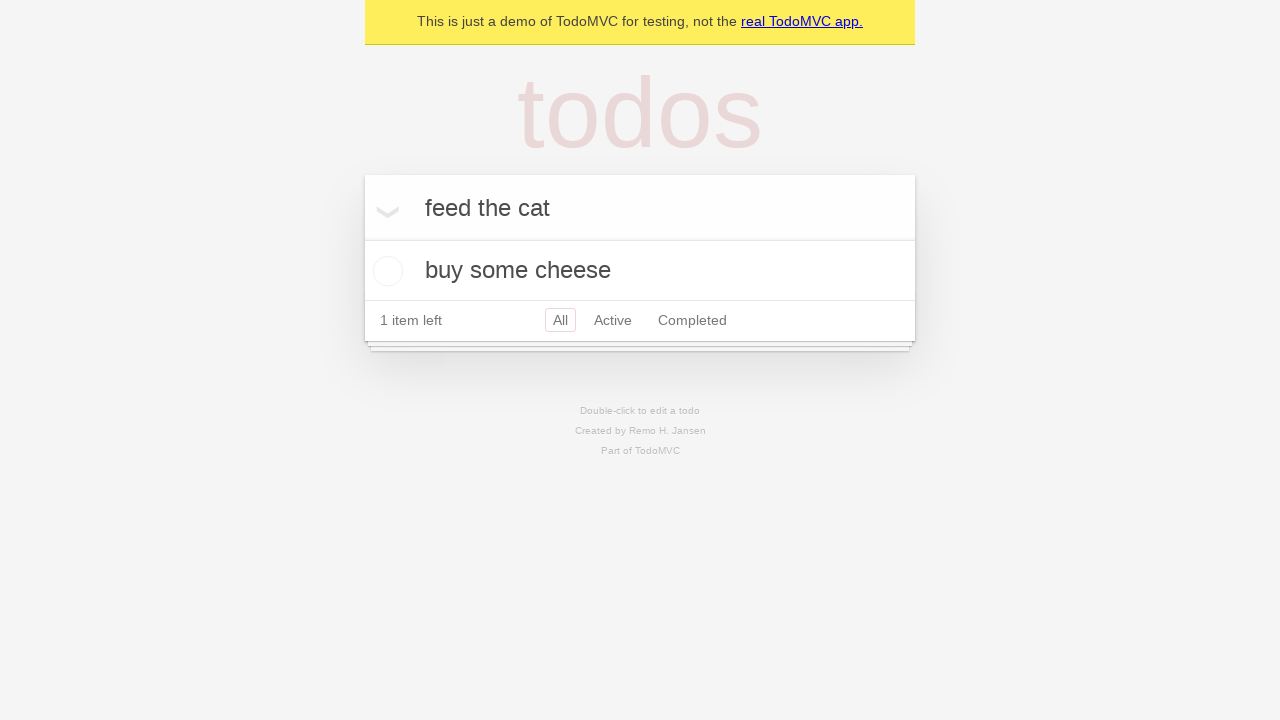

Pressed Enter to add second todo item on internal:attr=[placeholder="What needs to be done?"i]
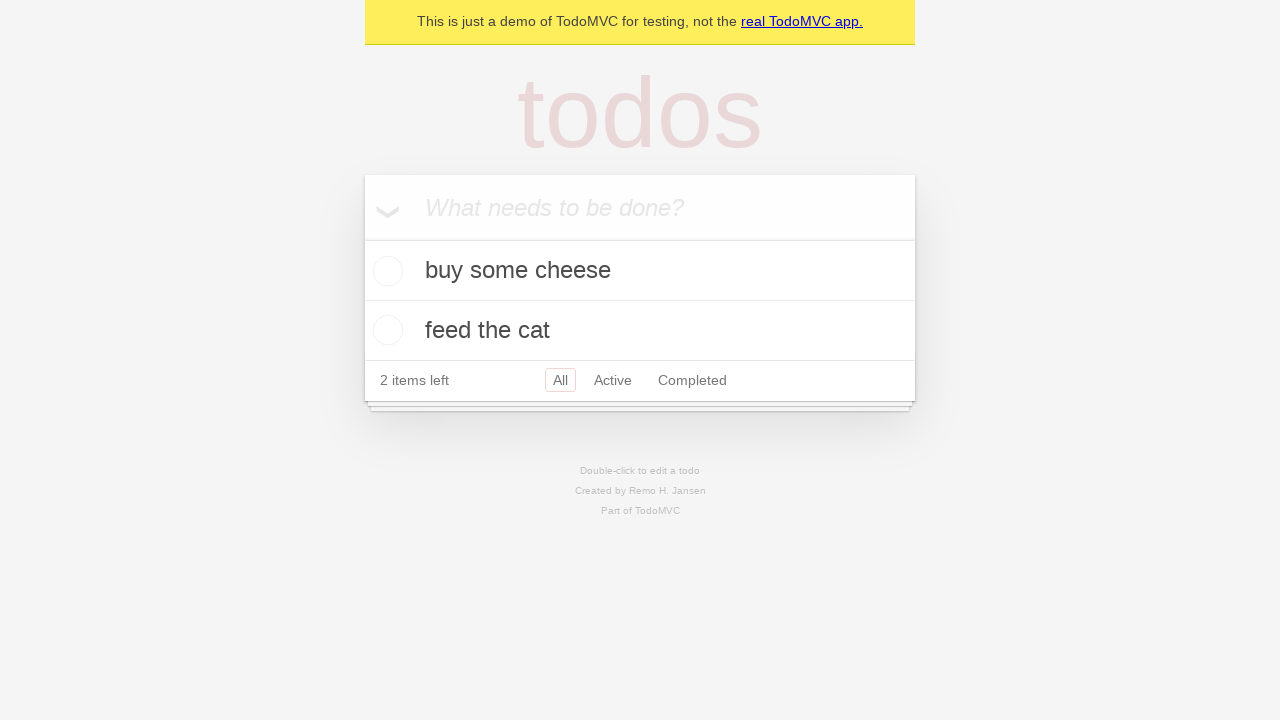

Waited for todo counter to update to 2 items
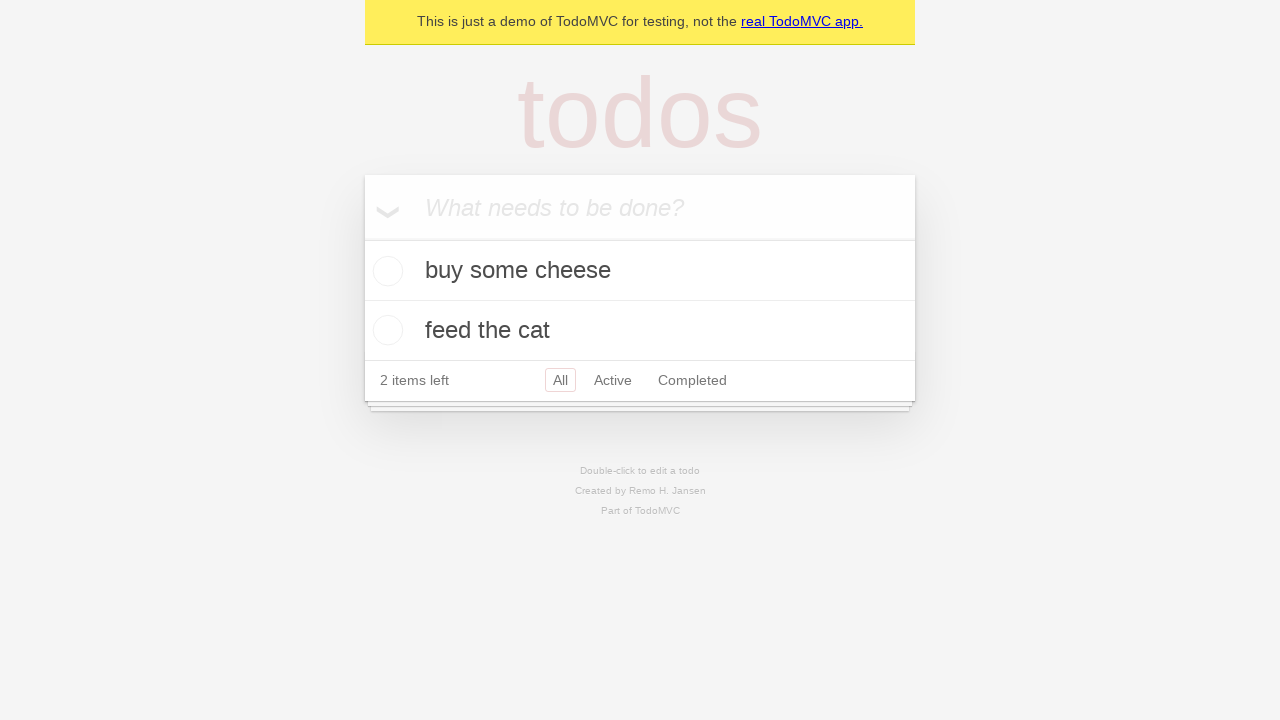

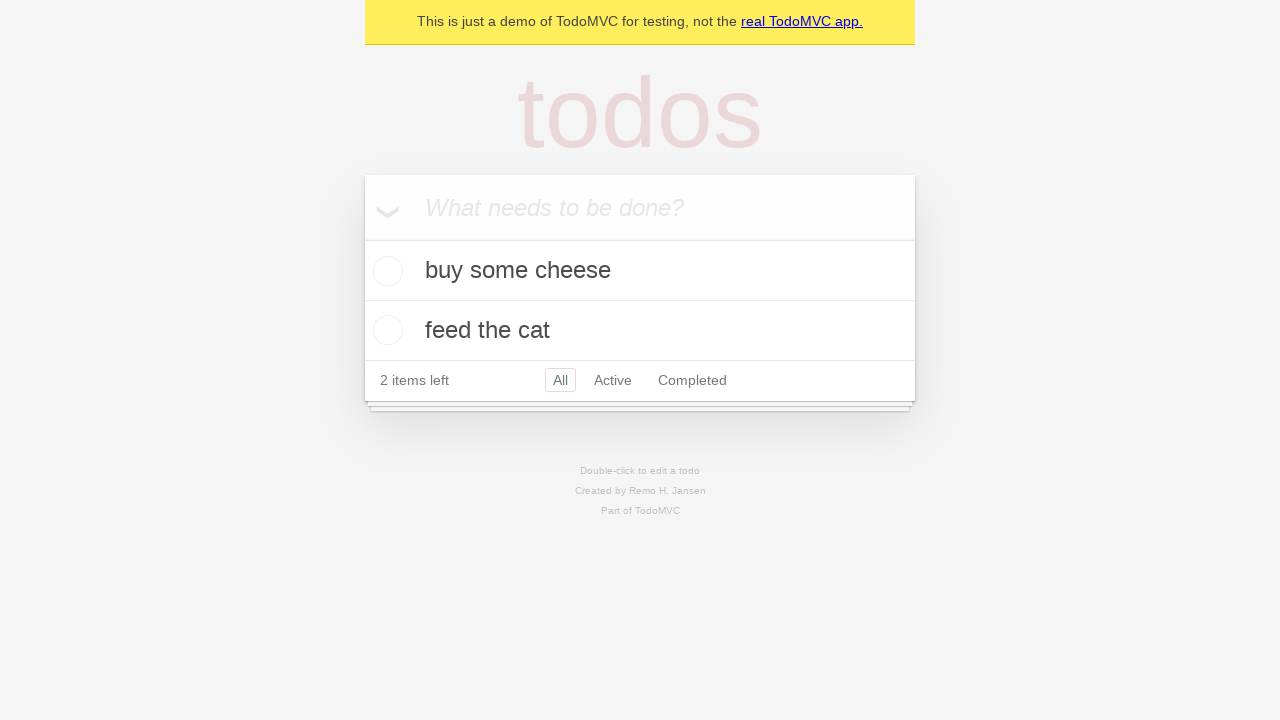